Tests the automation practice form on DemoQA by filling out personal information including first name, last name, email, gender, mobile number, date of birth, subjects, and address fields.

Starting URL: https://demoqa.com/automation-practice-form

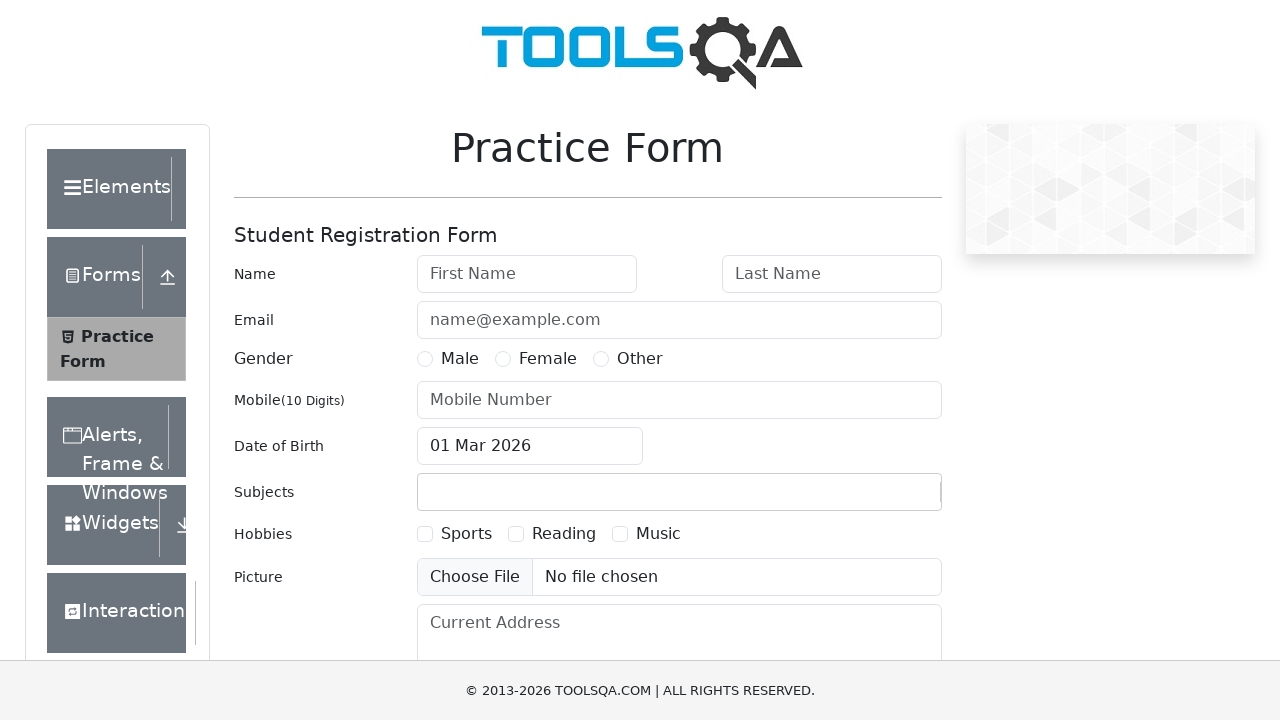

Filled first name field with 'John' on #firstName
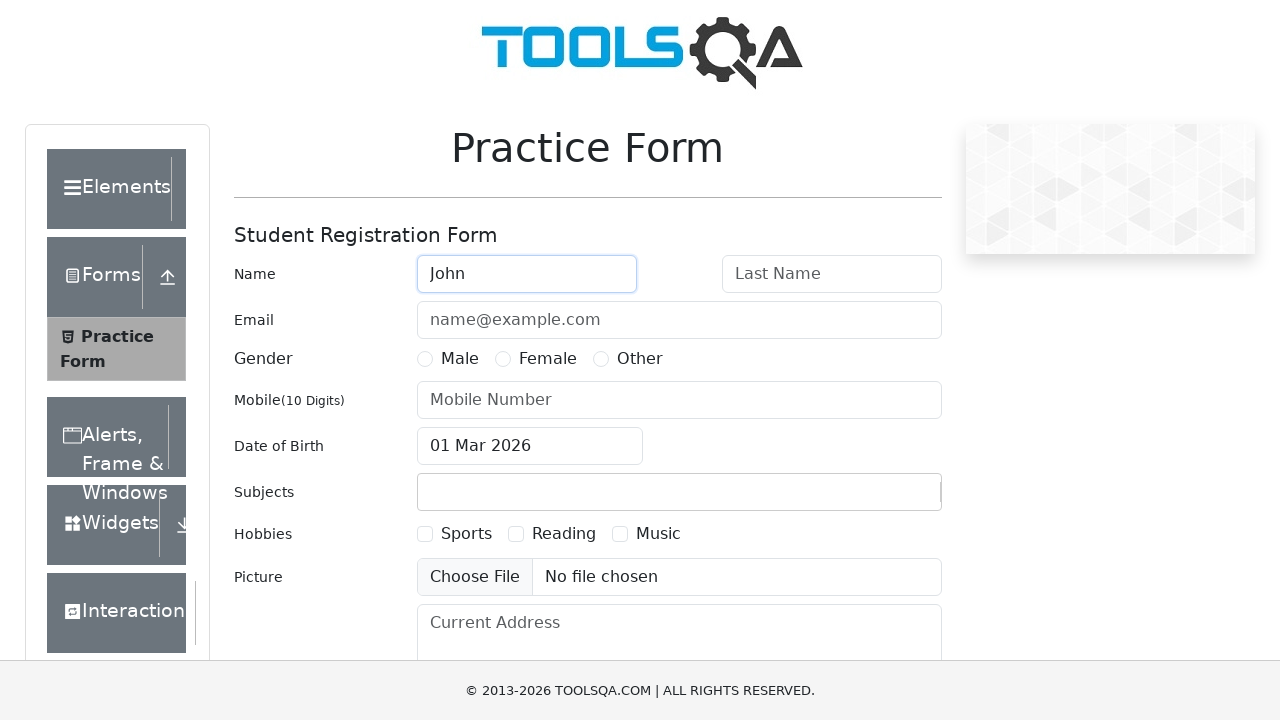

Filled last name field with 'Anderson' on #lastName
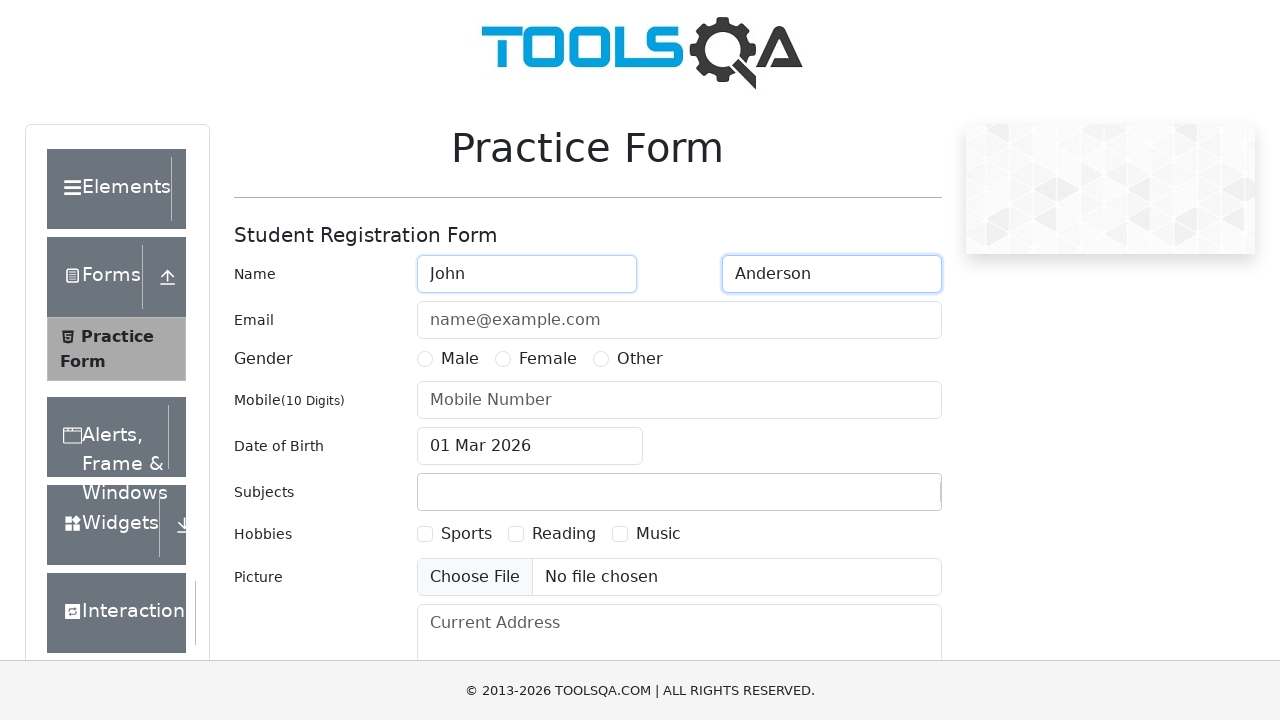

Filled email field with 'john.anderson@example.com' on #userEmail
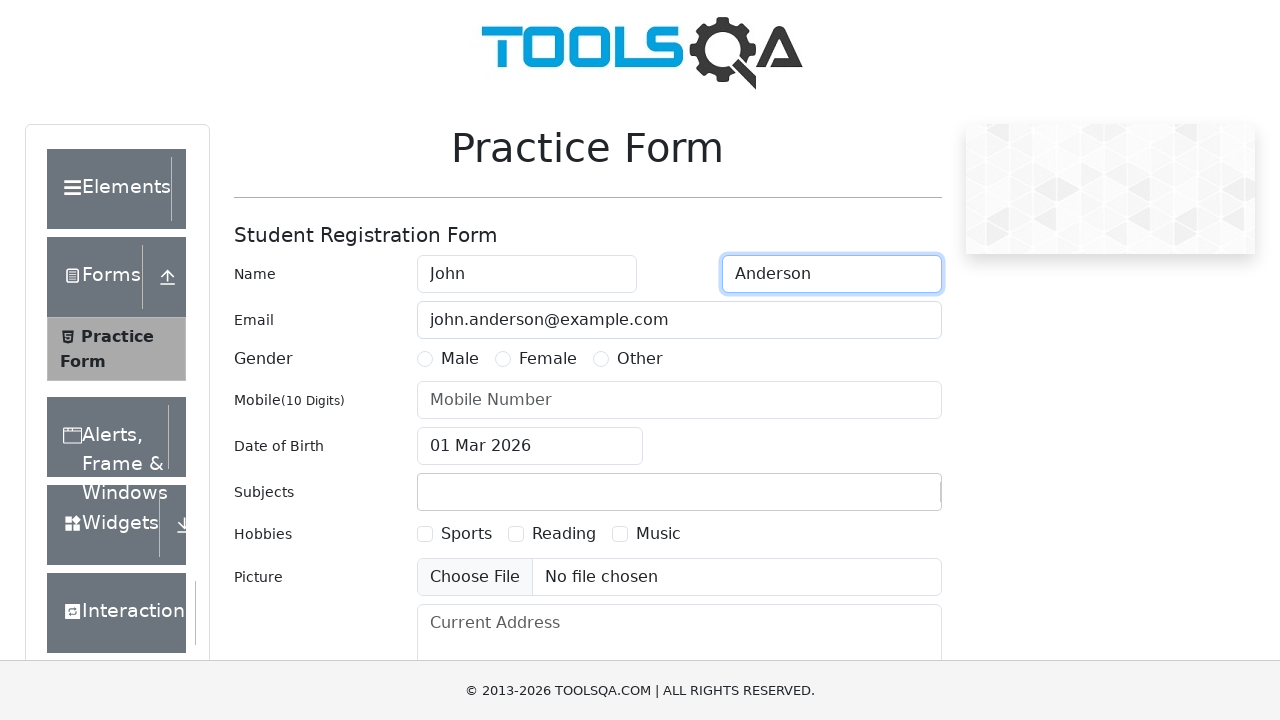

Selected Male gender radio button at (460, 359) on label[for='gender-radio-1']
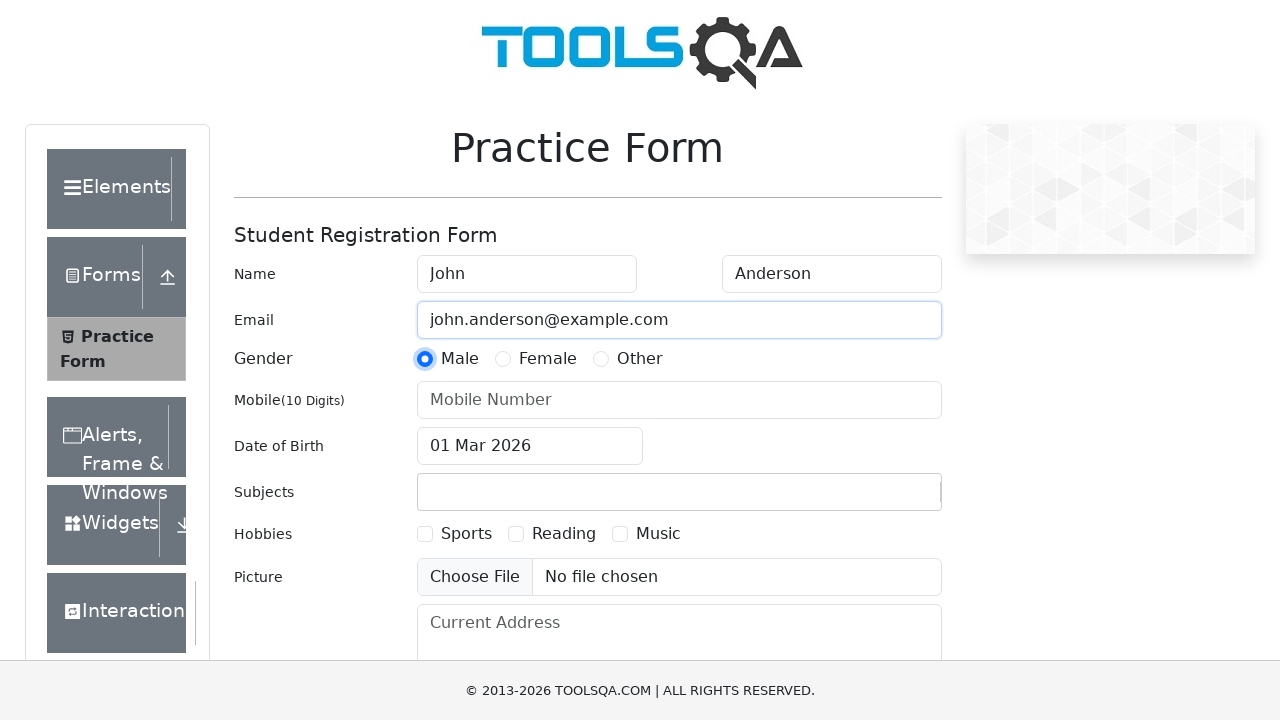

Filled mobile number field with '5551234567' on #userNumber
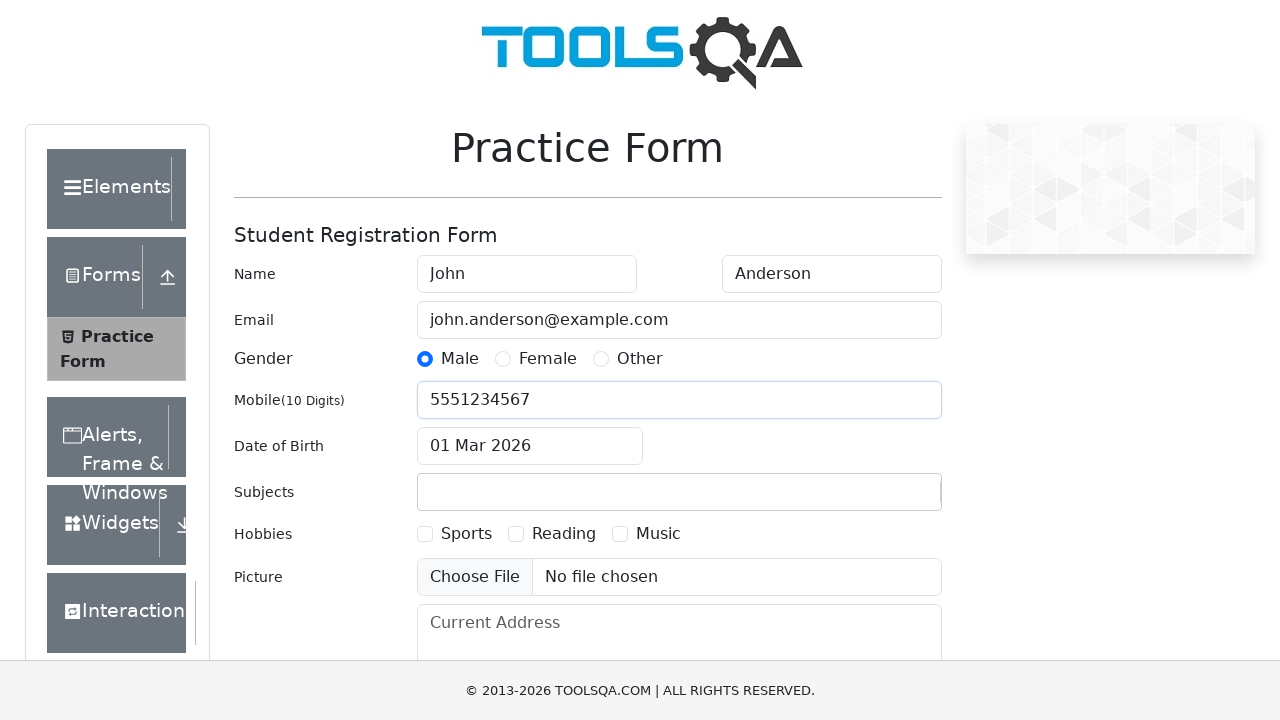

Clicked date of birth input field at (530, 446) on #dateOfBirthInput
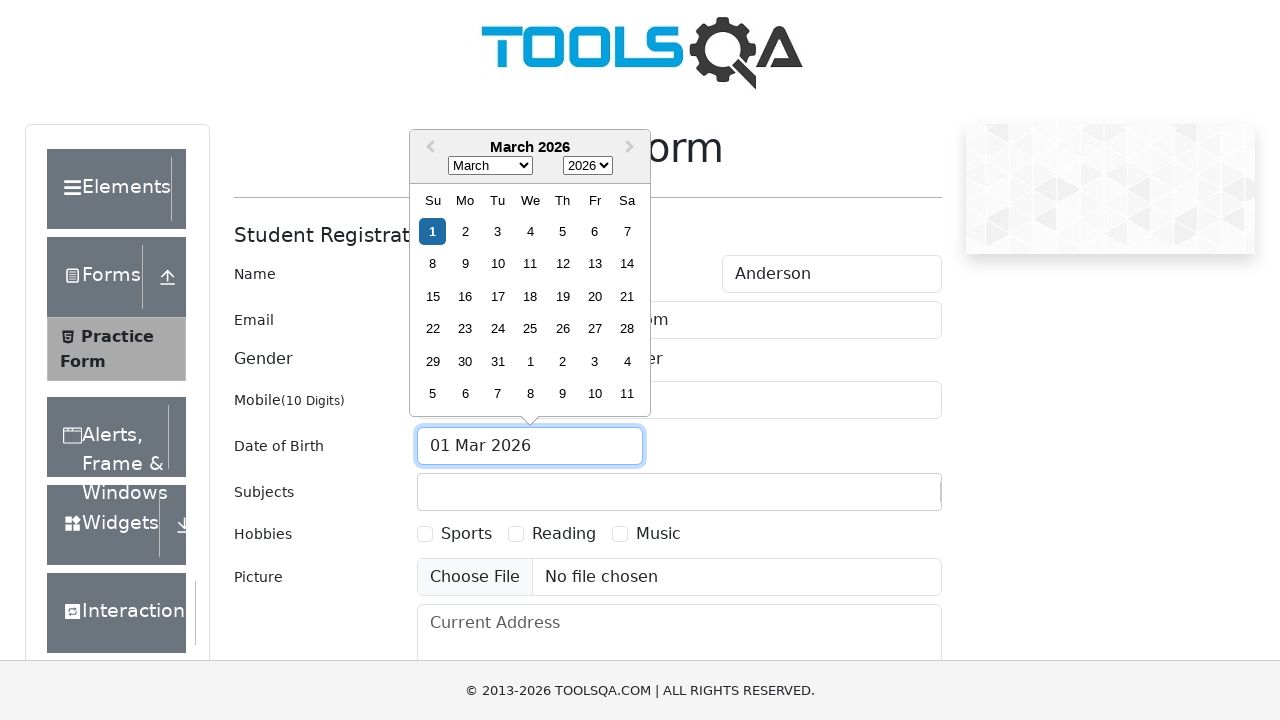

Selected October (month 9) from date picker on .react-datepicker__month-select
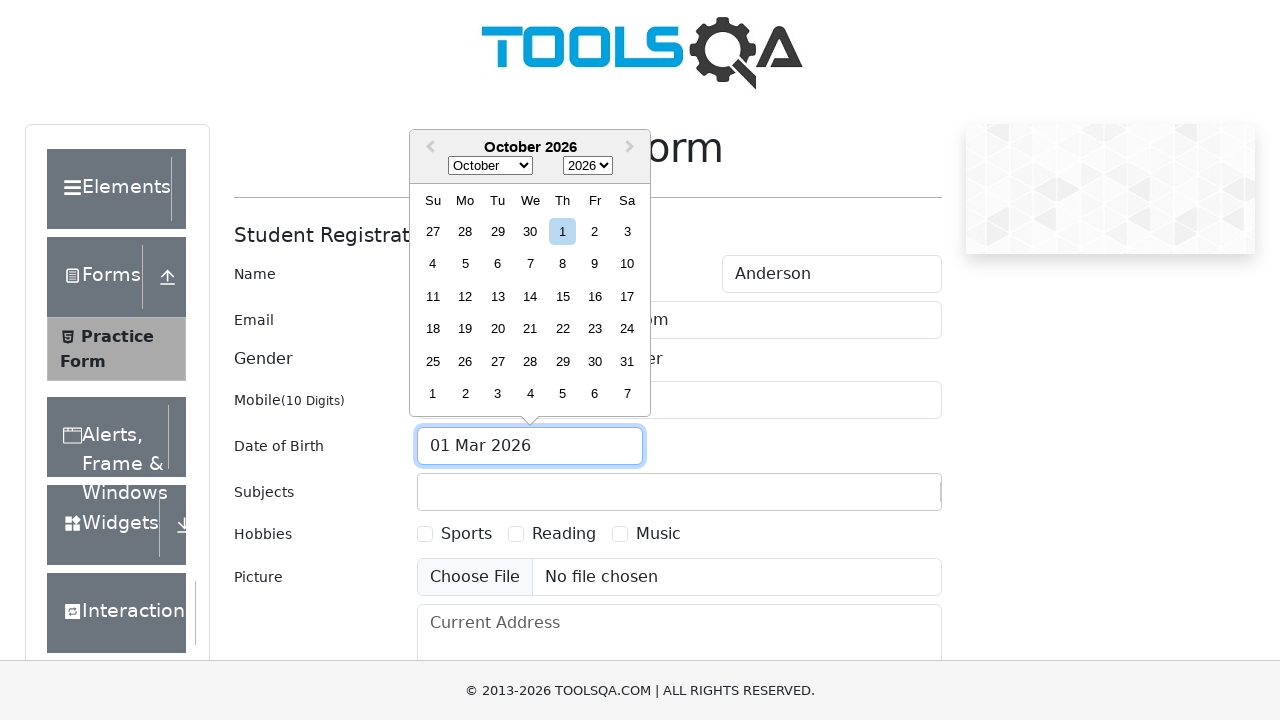

Selected 1995 from year dropdown on .react-datepicker__year-select
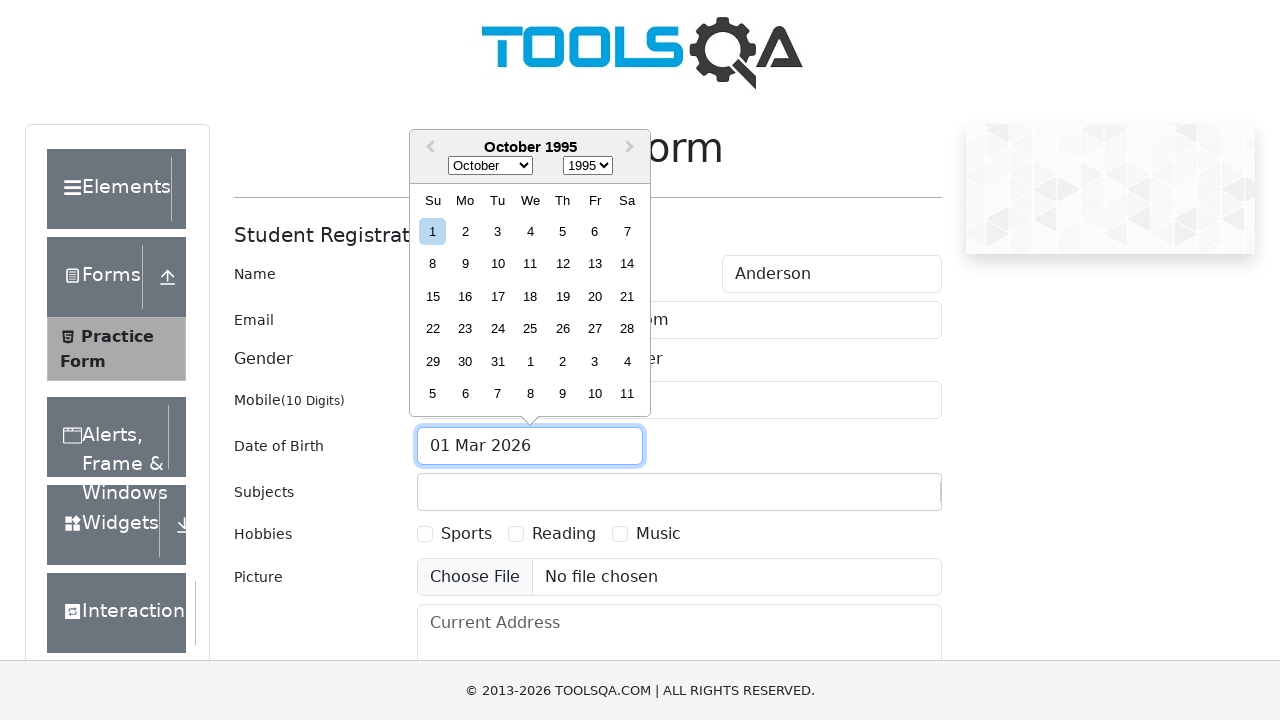

Selected 15th day from date picker calendar at (433, 296) on .react-datepicker__day--015:not(.react-datepicker__day--outside-month)
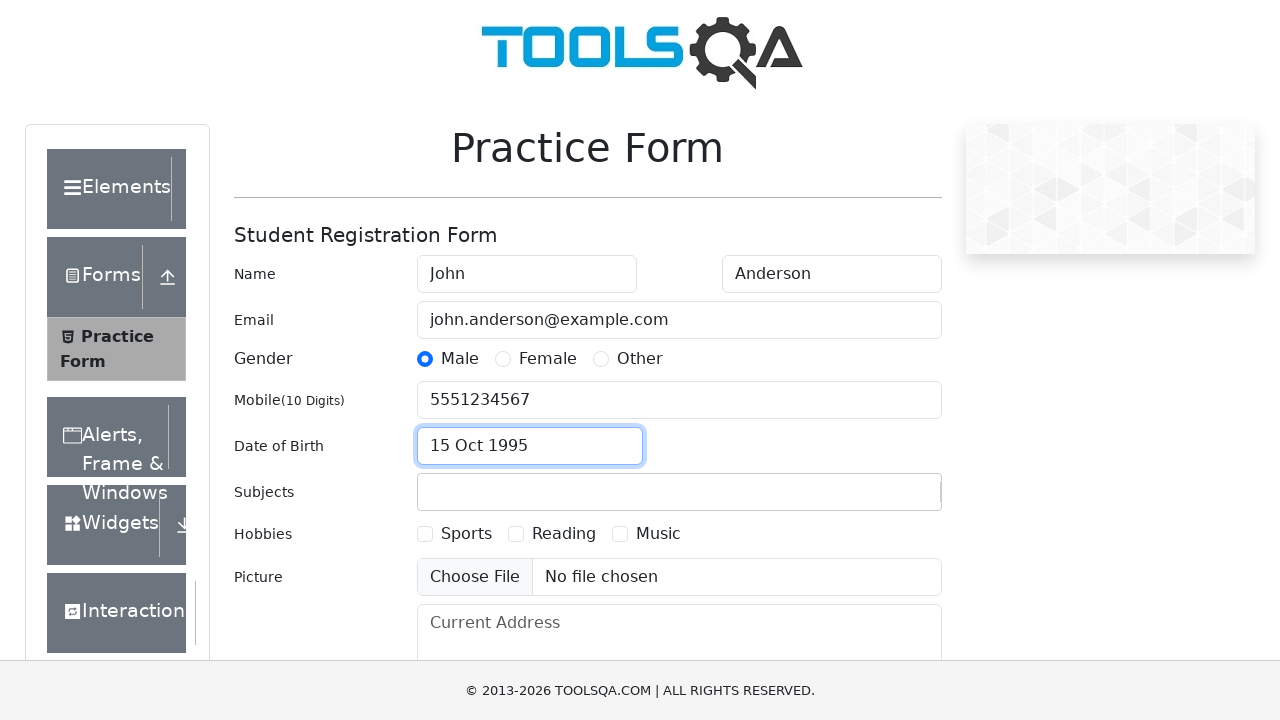

Clicked subjects input field at (430, 492) on #subjectsInput
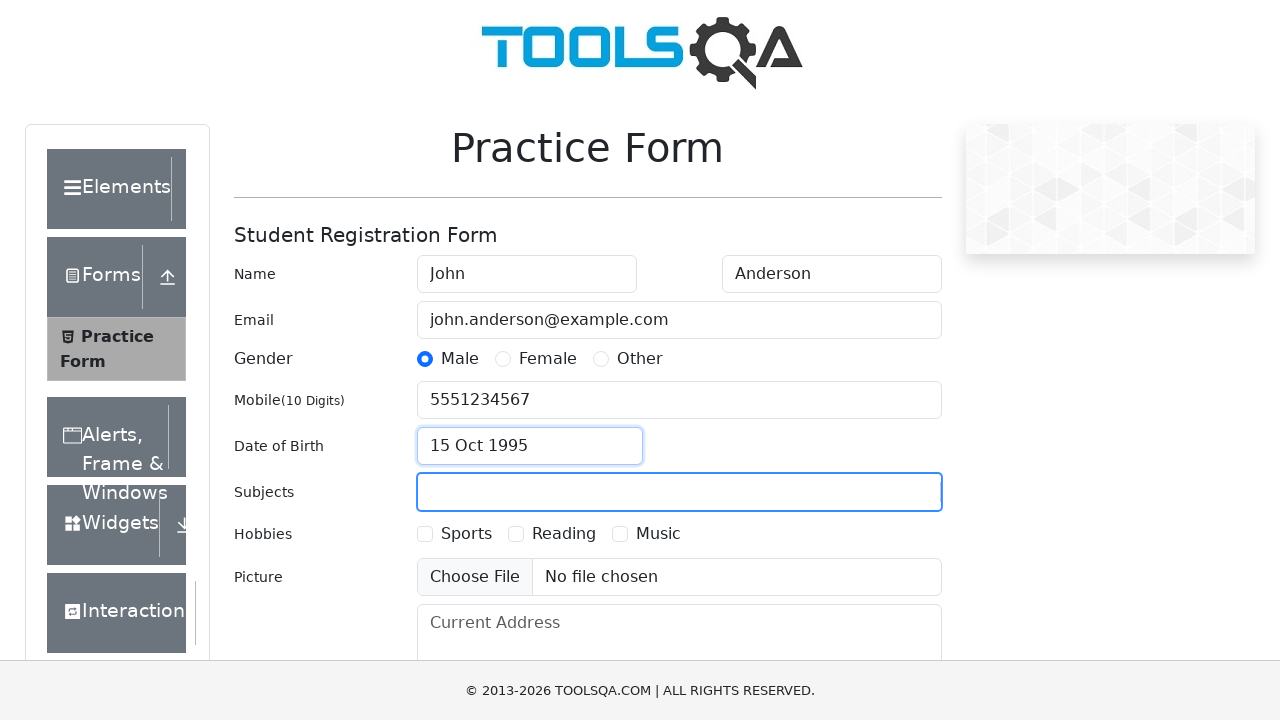

Filled subjects field with 'Maths' on #subjectsInput
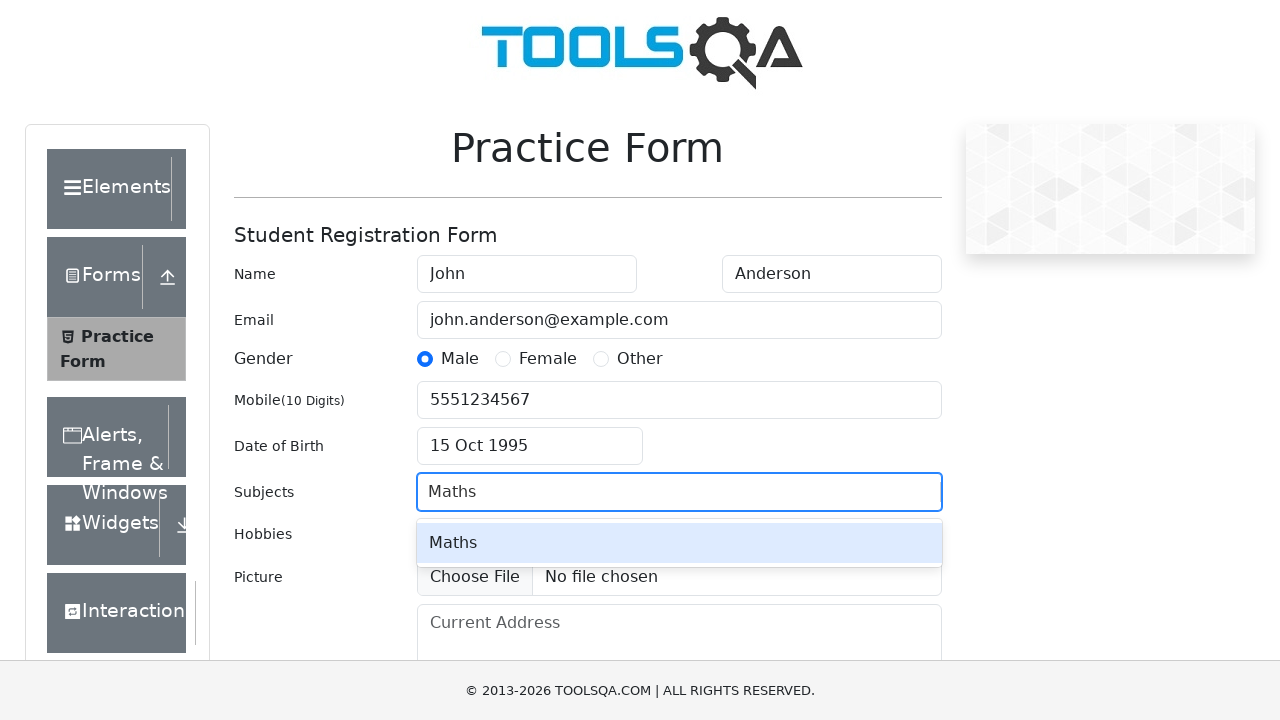

Pressed Enter to confirm subject selection
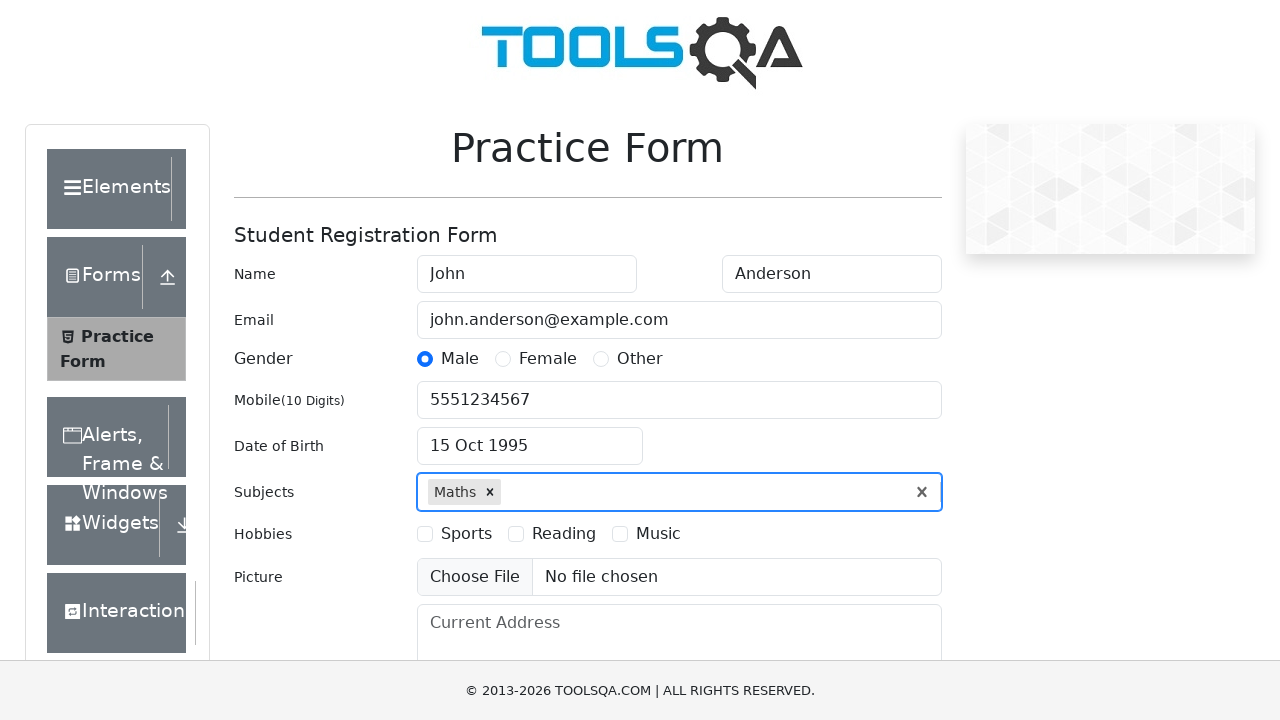

Filled current address field with '123 Test Street, Sample City, State 12345' on #currentAddress
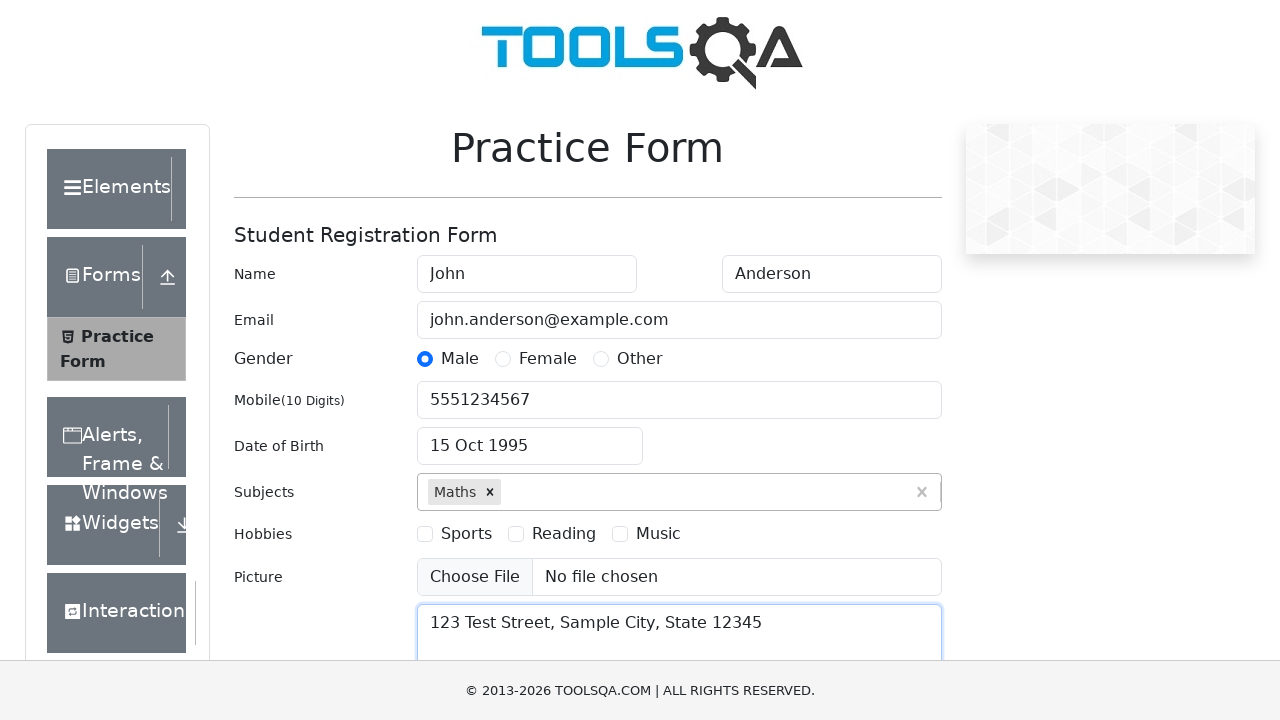

Clicked submit button to submit the automation practice form at (885, 499) on #submit
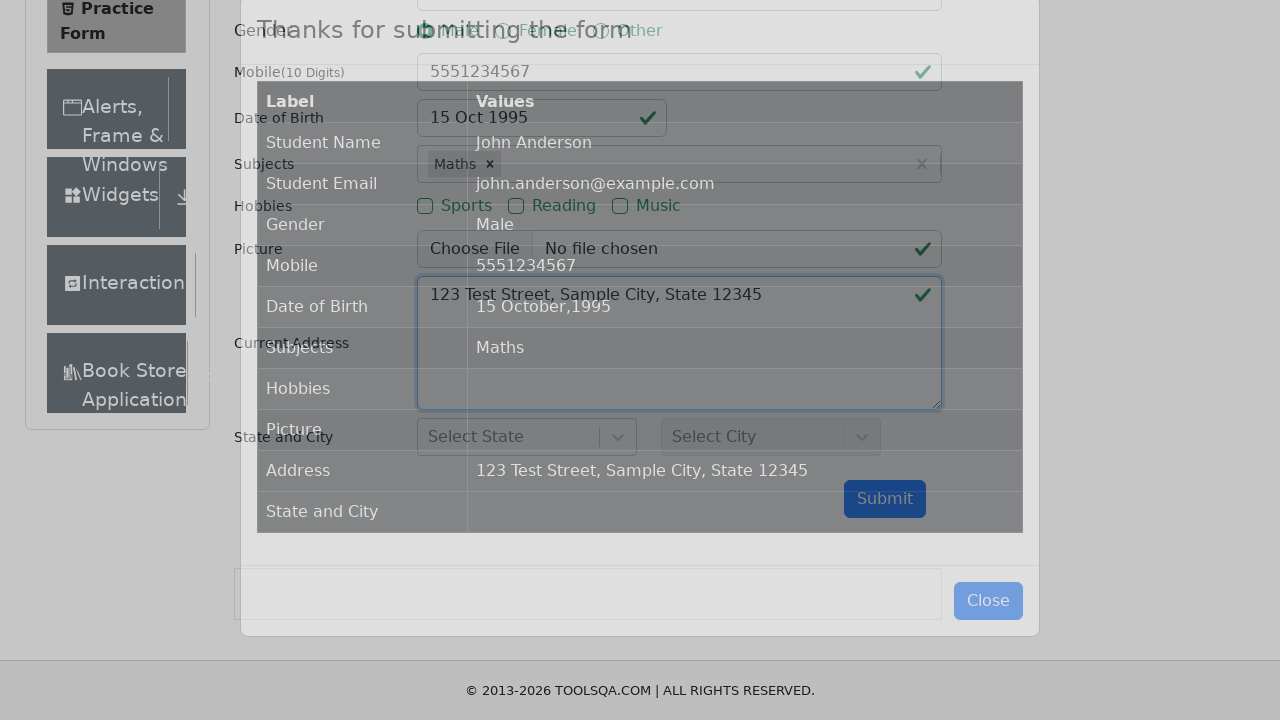

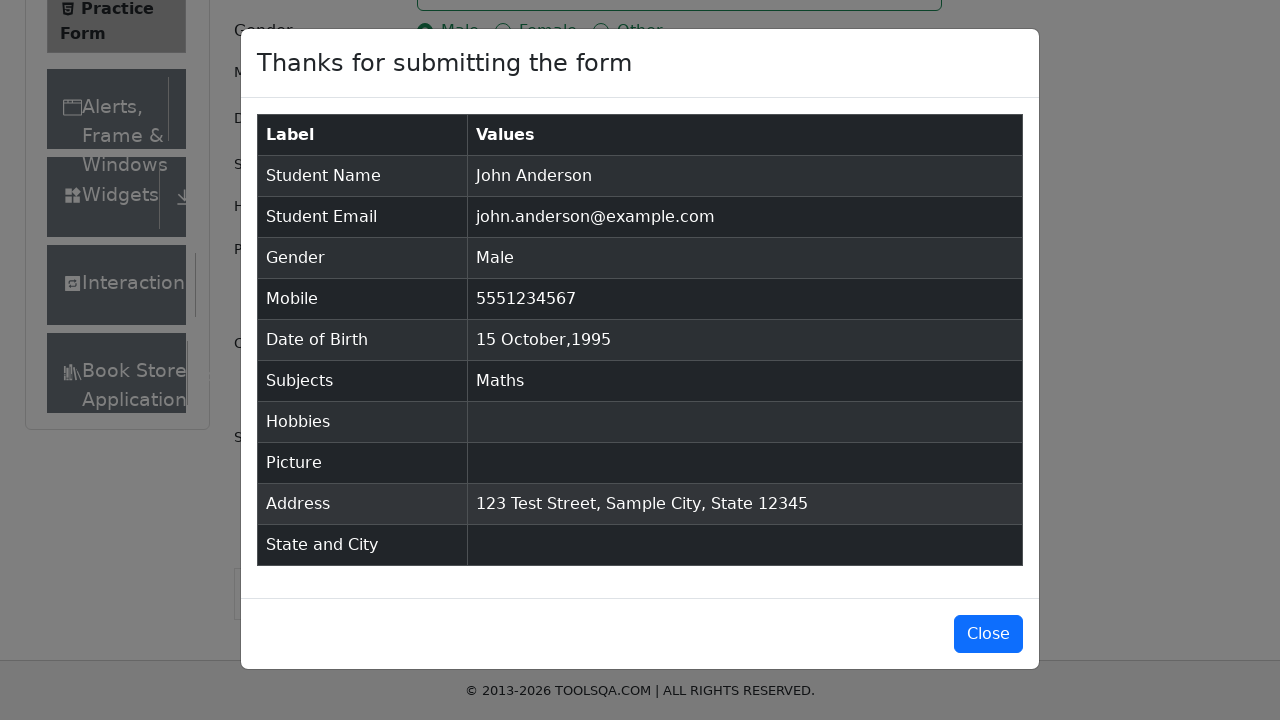